Tests dynamic controls by clicking to remove a checkbox and then enabling a disabled input field, verifying the state changes

Starting URL: http://the-internet.herokuapp.com/dynamic_controls

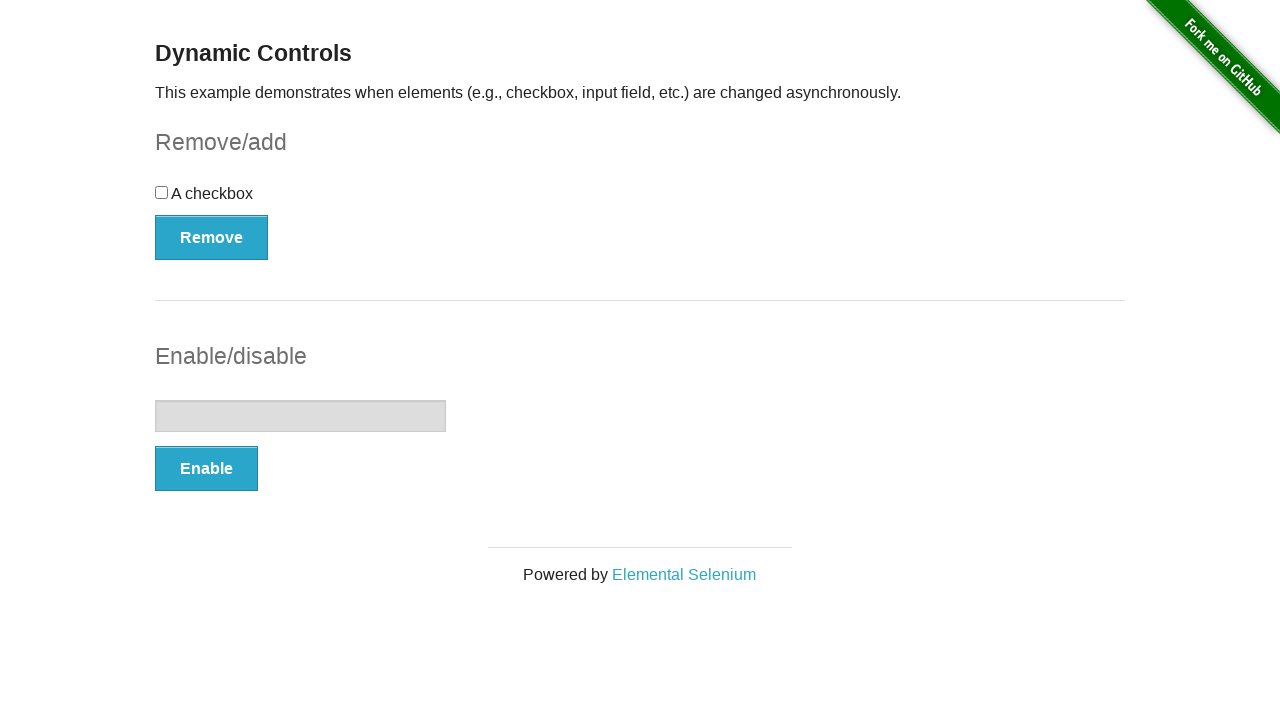

Waited for Remove button to be visible
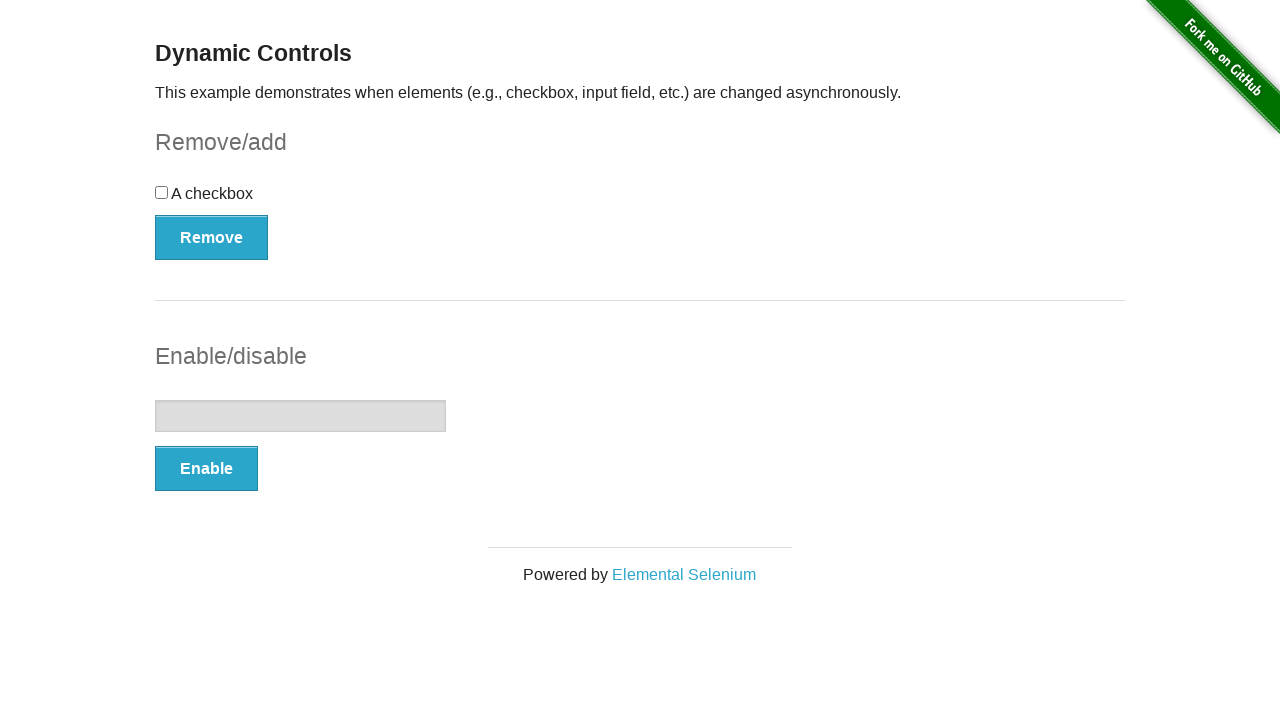

Clicked Remove button to remove the checkbox at (212, 237) on [onclick='swapCheckbox()']
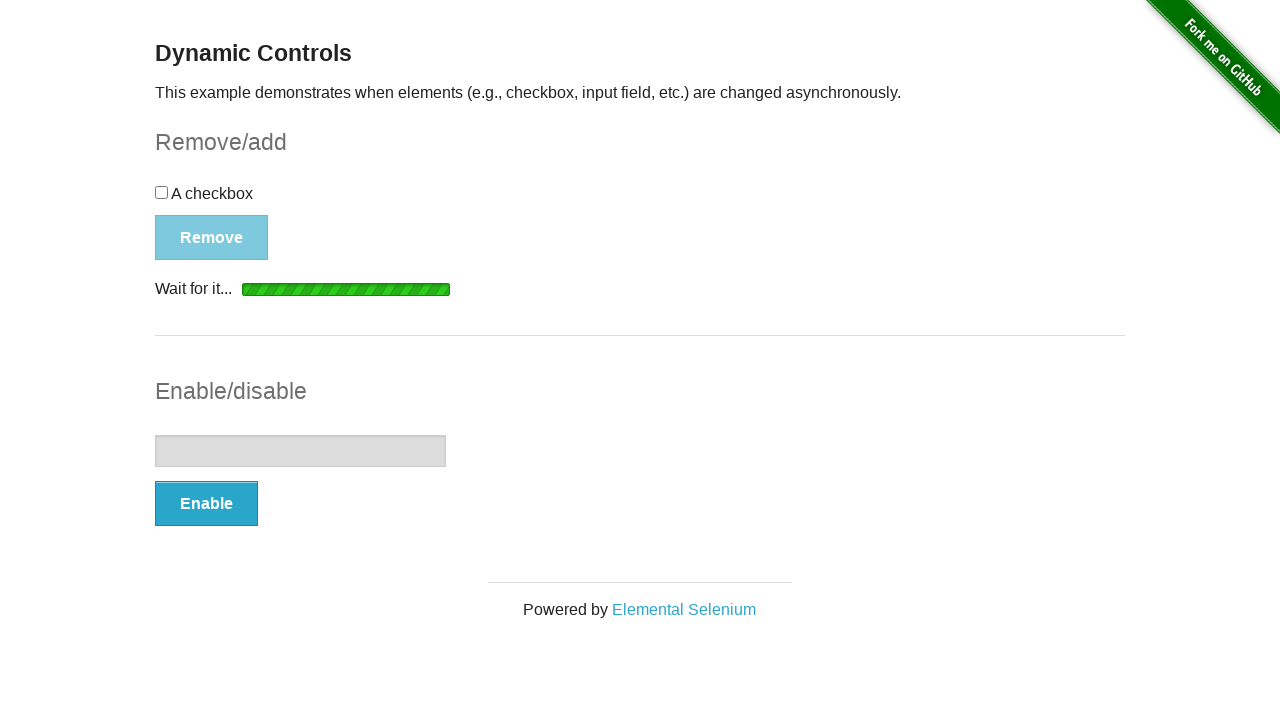

Waited for removal message to appear
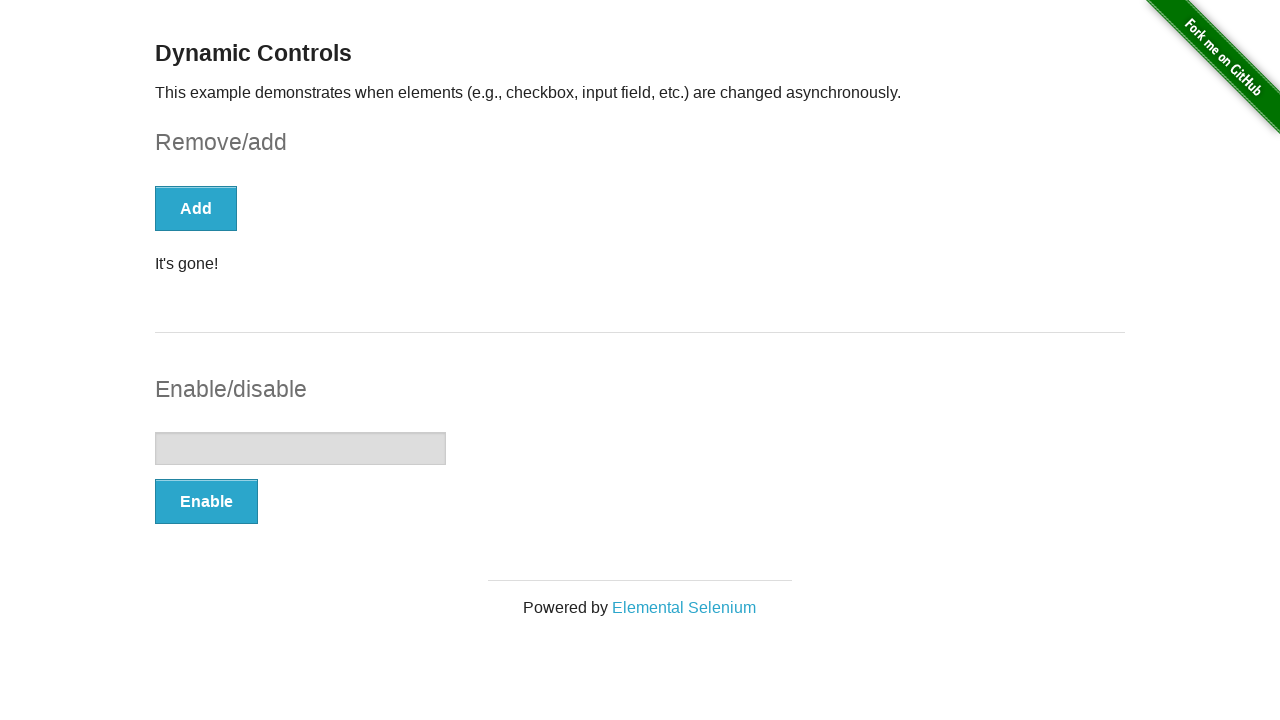

Verified Remove button has disappeared
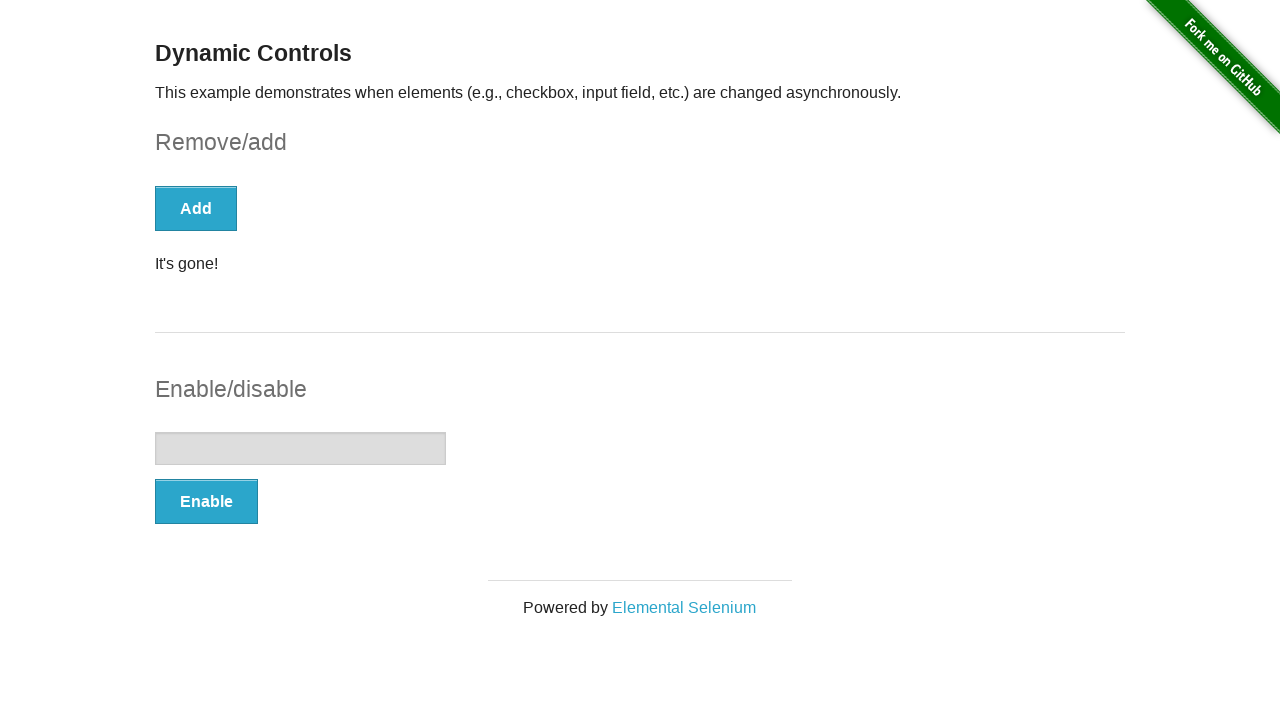

Located the text input field
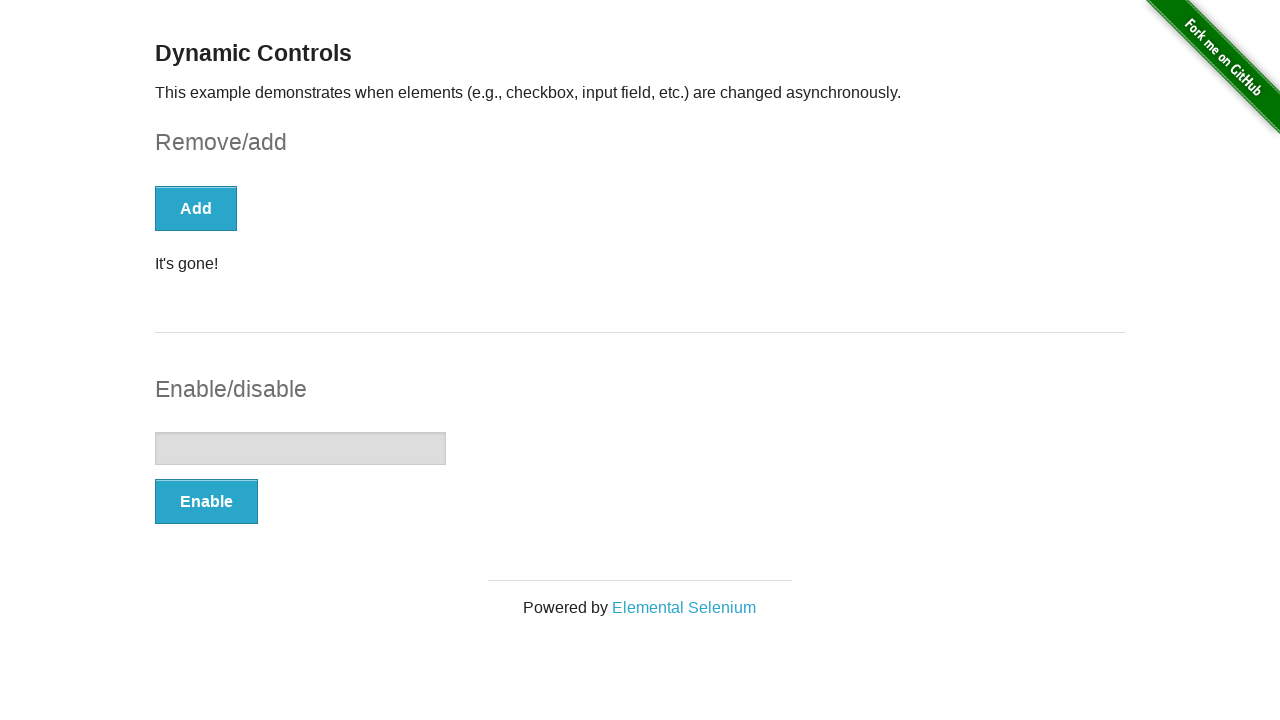

Clicked Enable button to enable the input field at (206, 501) on [onclick='swapInput()']
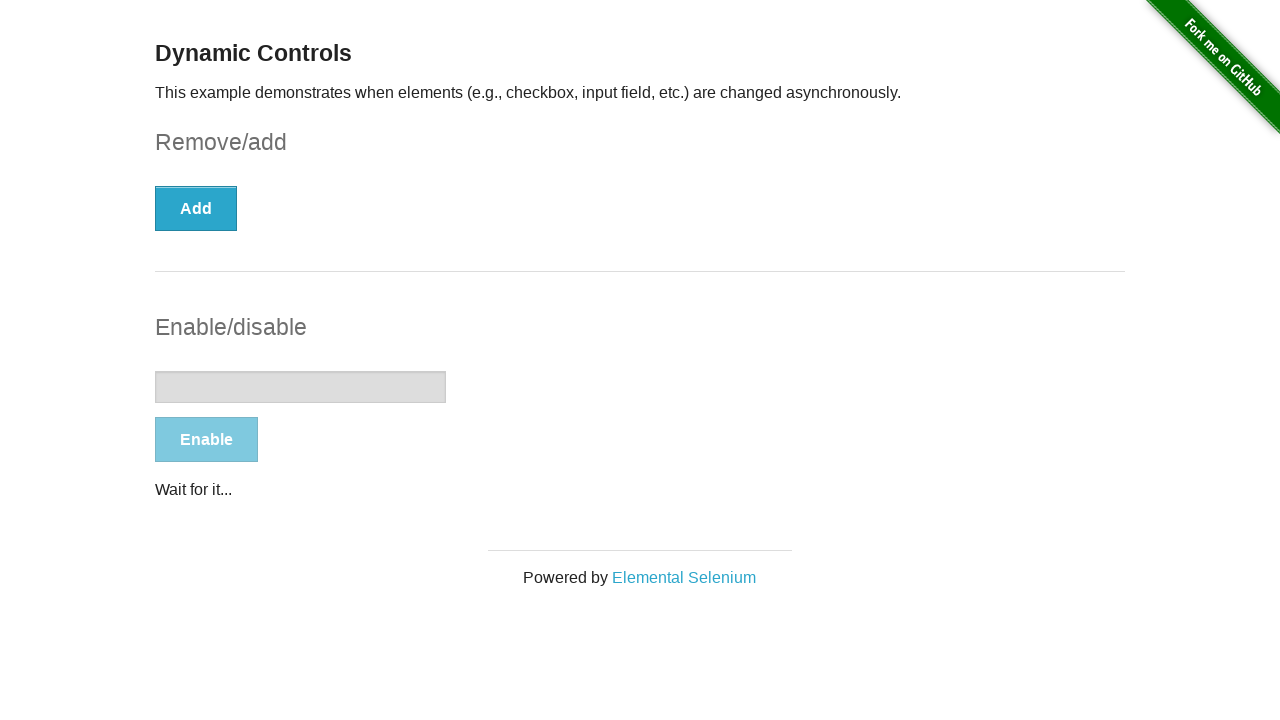

Verified input field is now enabled - success message appeared
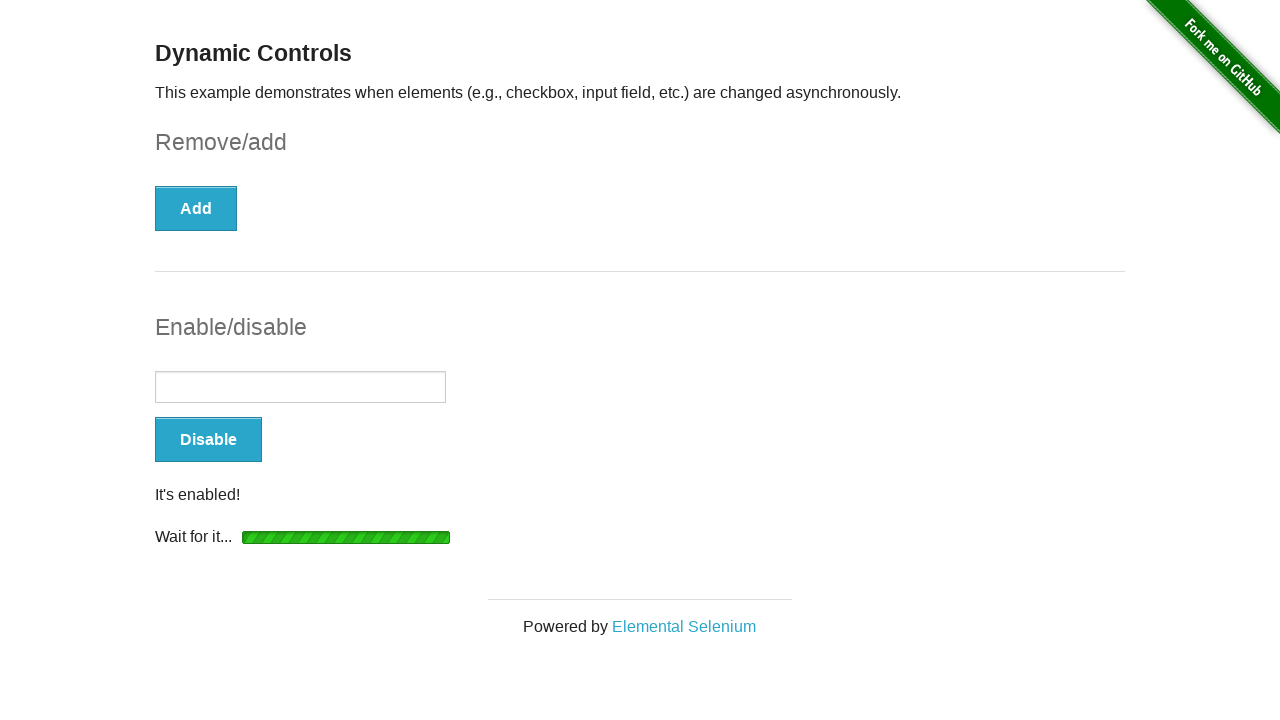

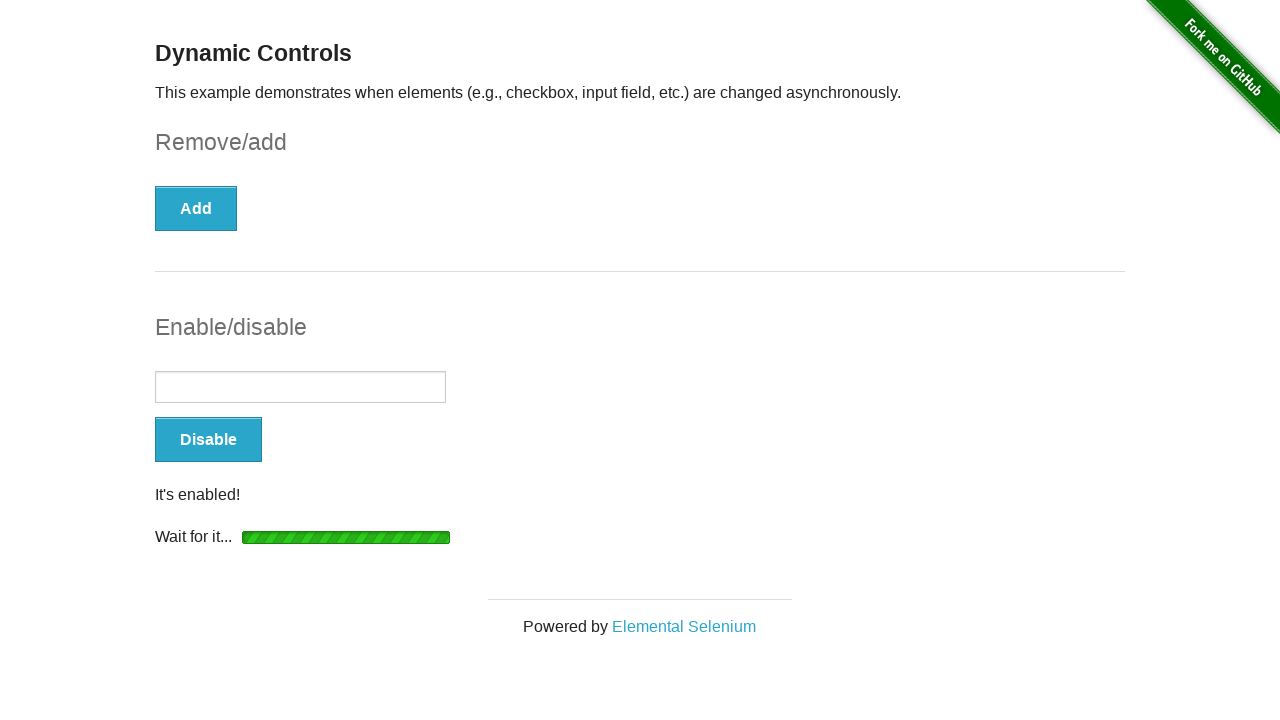